Tests select dropdown functionality using the dropdown-class-example element

Starting URL: https://codenboxautomationlab.com/practice/

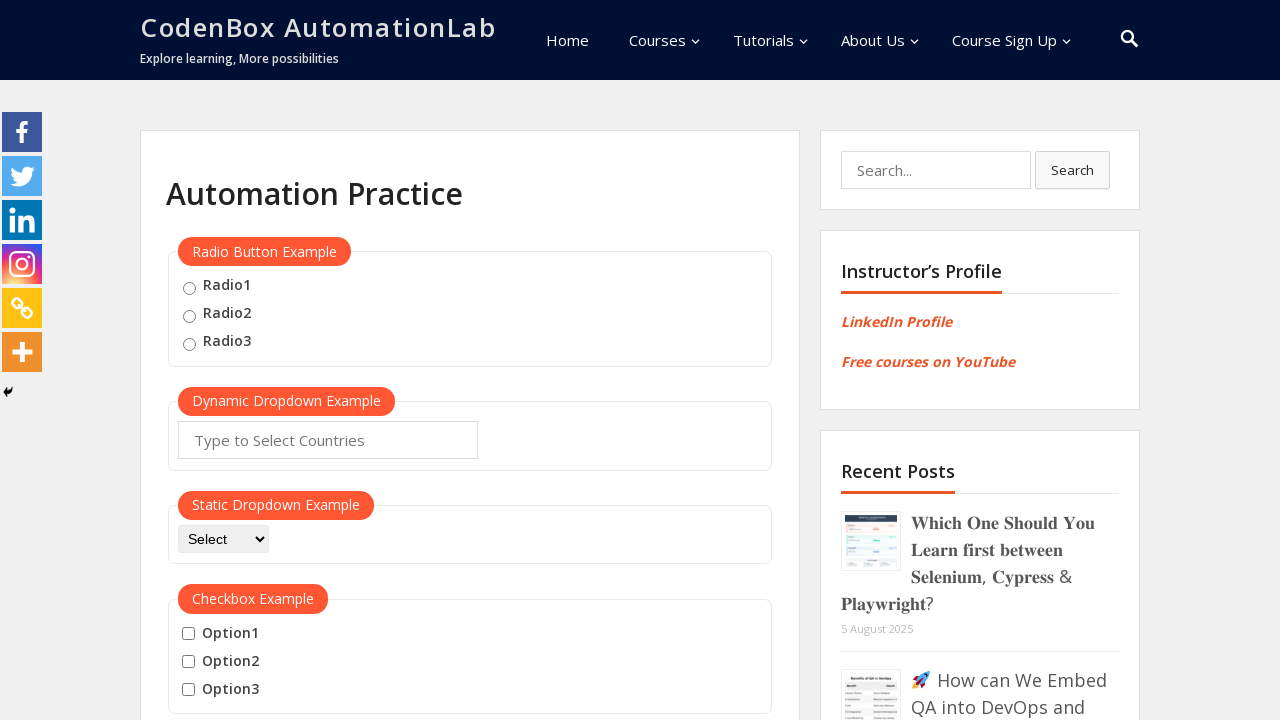

Navigated to CodeBox Automation Lab practice page
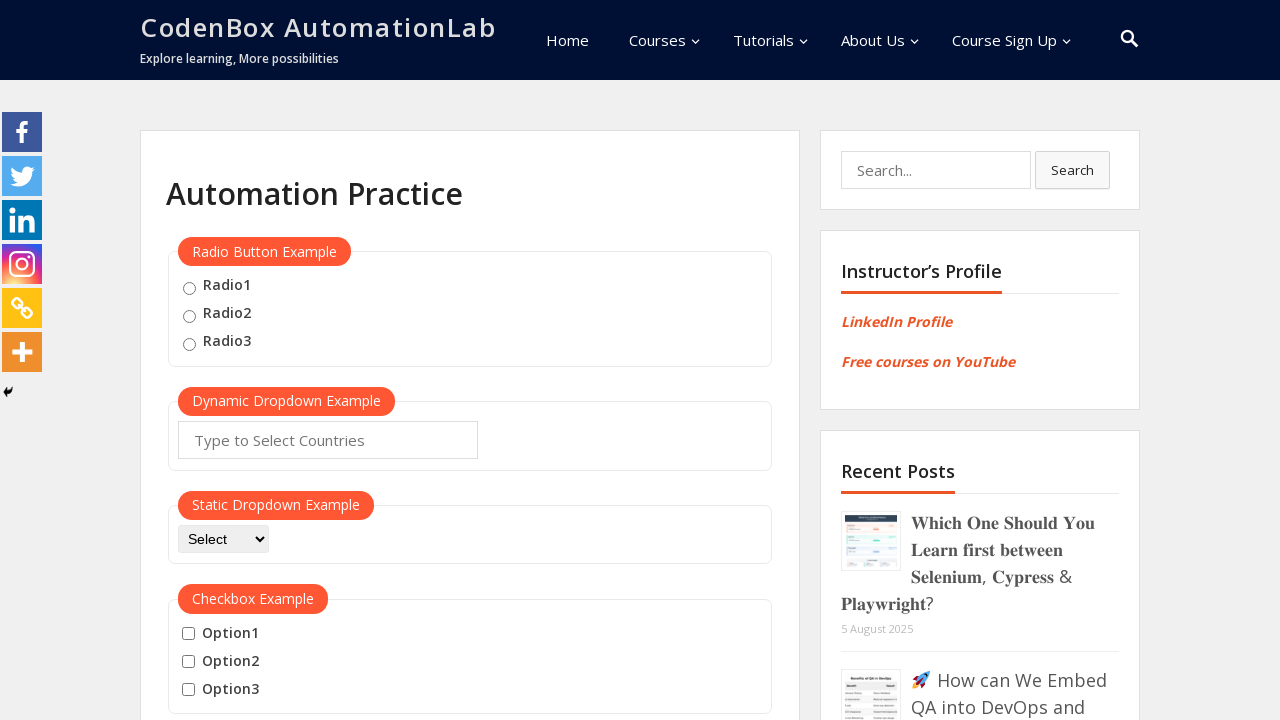

Selected 'option1' from the dropdown-class-example select element on #dropdown-class-example
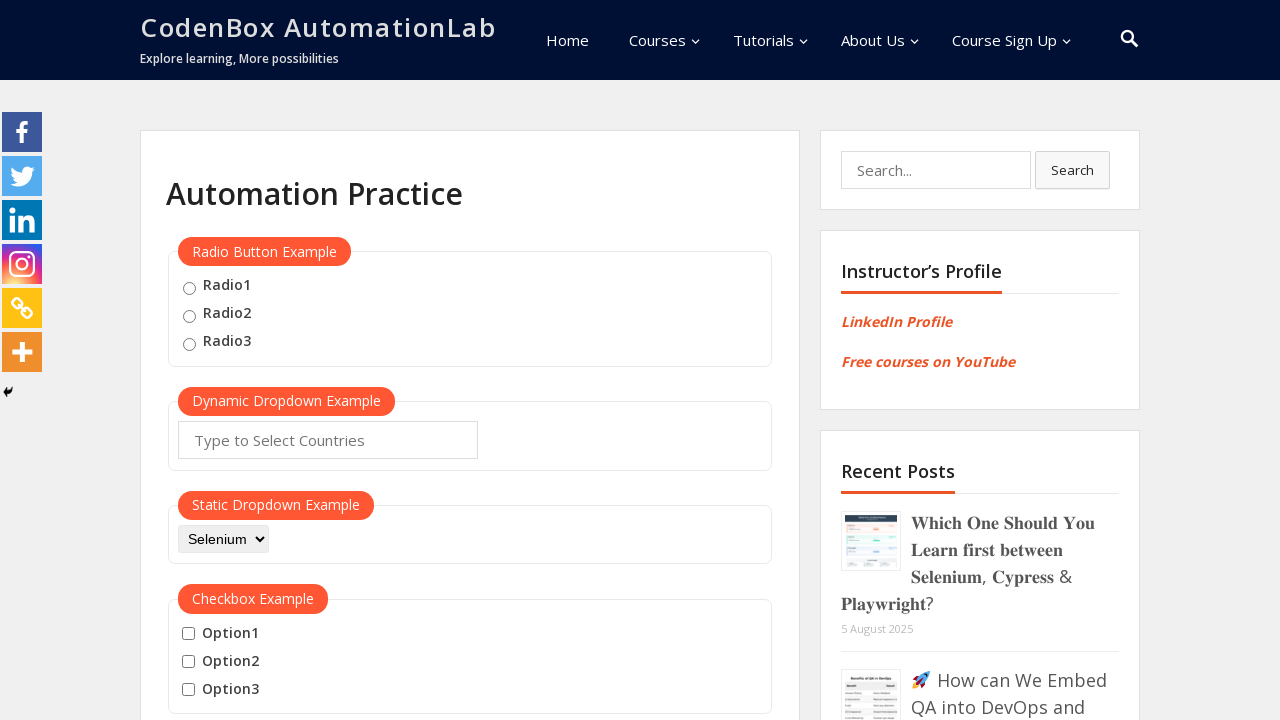

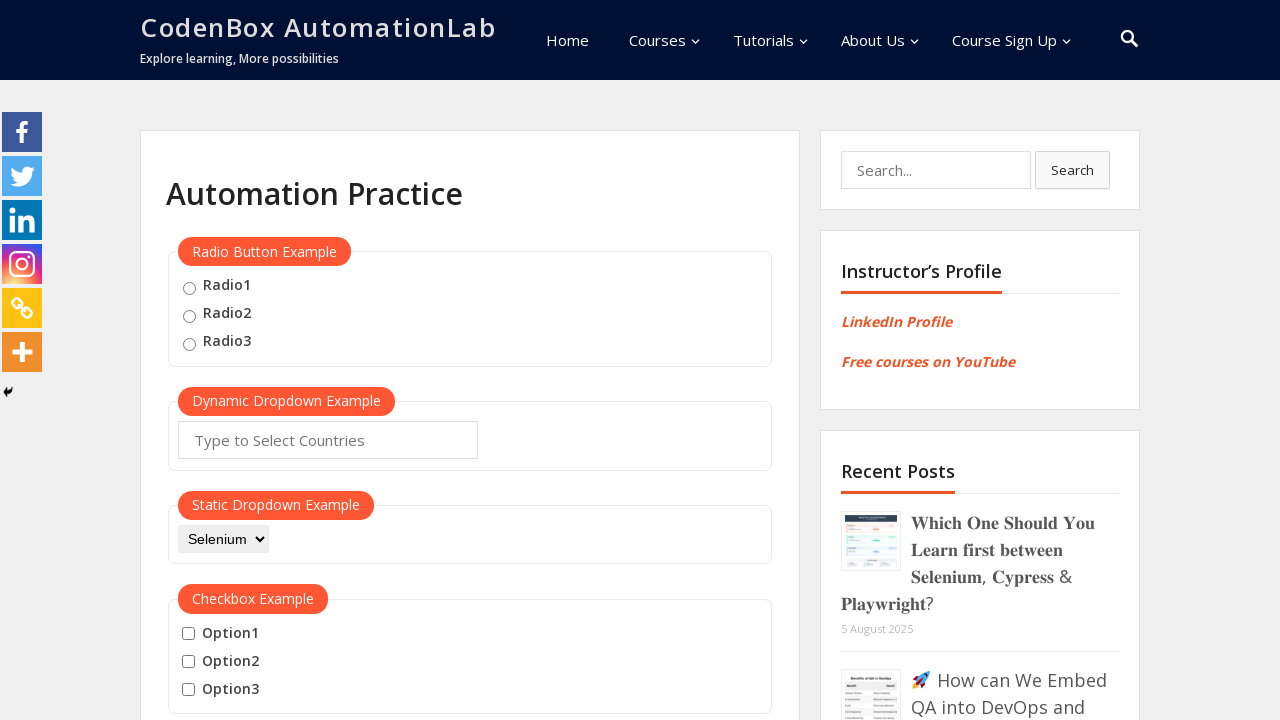